Tests drag and drop functionality on jQuery UI demo page by dragging an element and dropping it onto a target area

Starting URL: https://jqueryui.com/droppable/

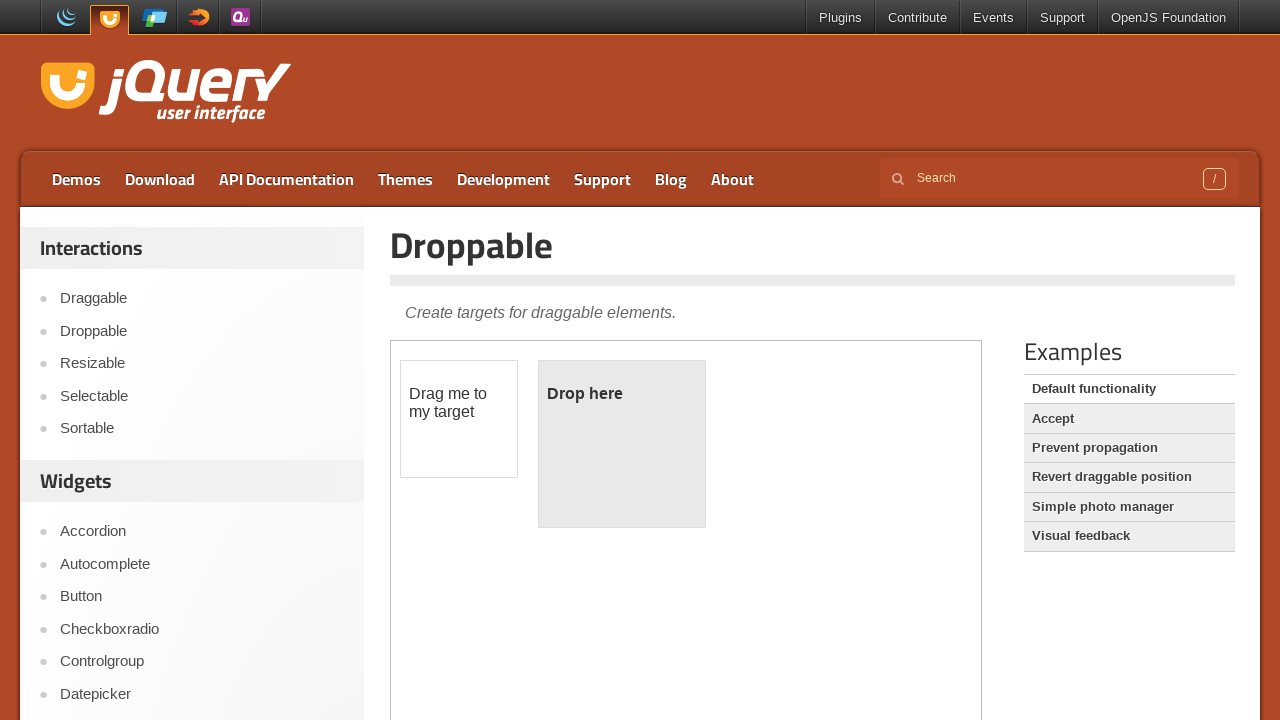

Located the first iframe containing the drag-drop demo
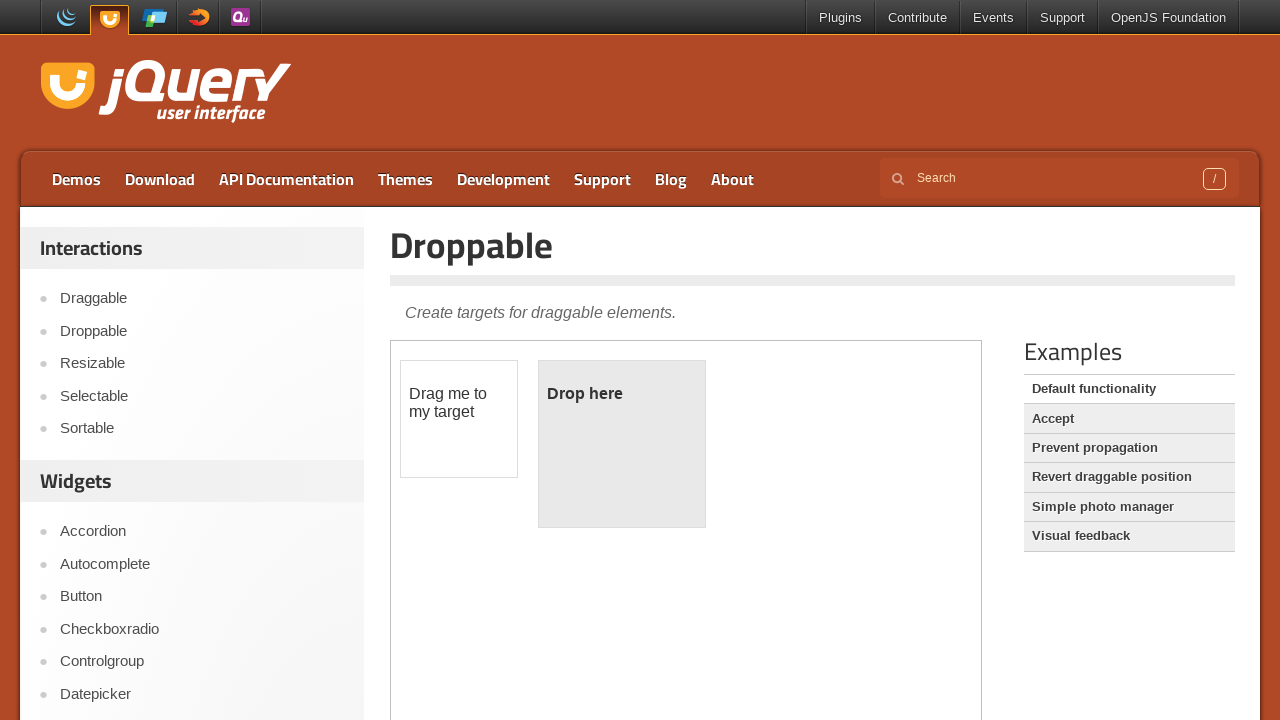

Located the draggable element with id 'draggable'
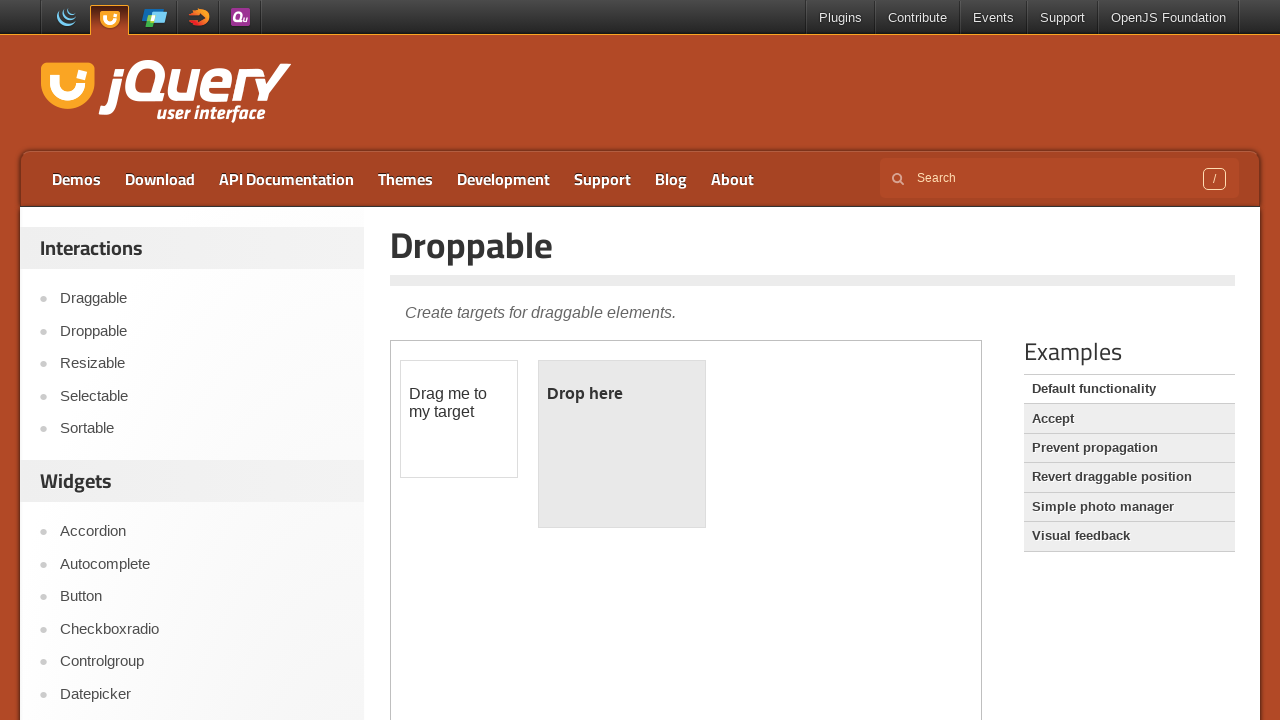

Located the droppable target element with id 'droppable'
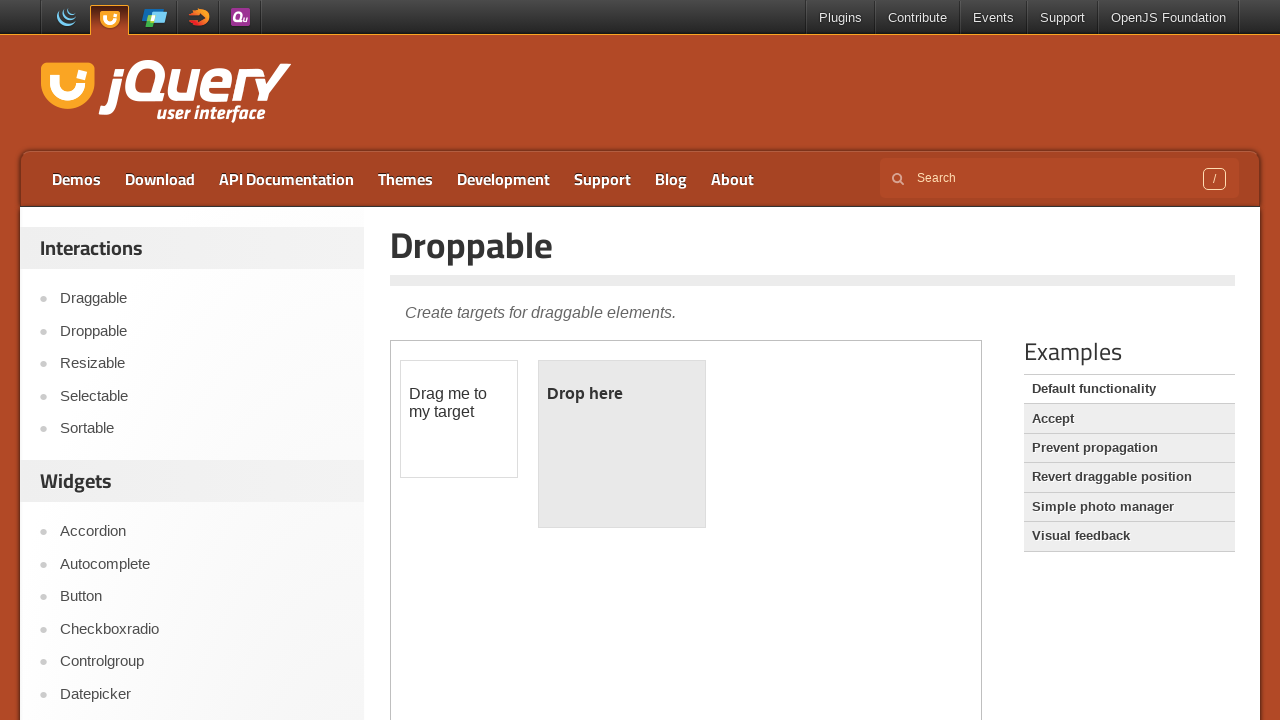

Dragged the draggable element and dropped it onto the droppable target at (622, 444)
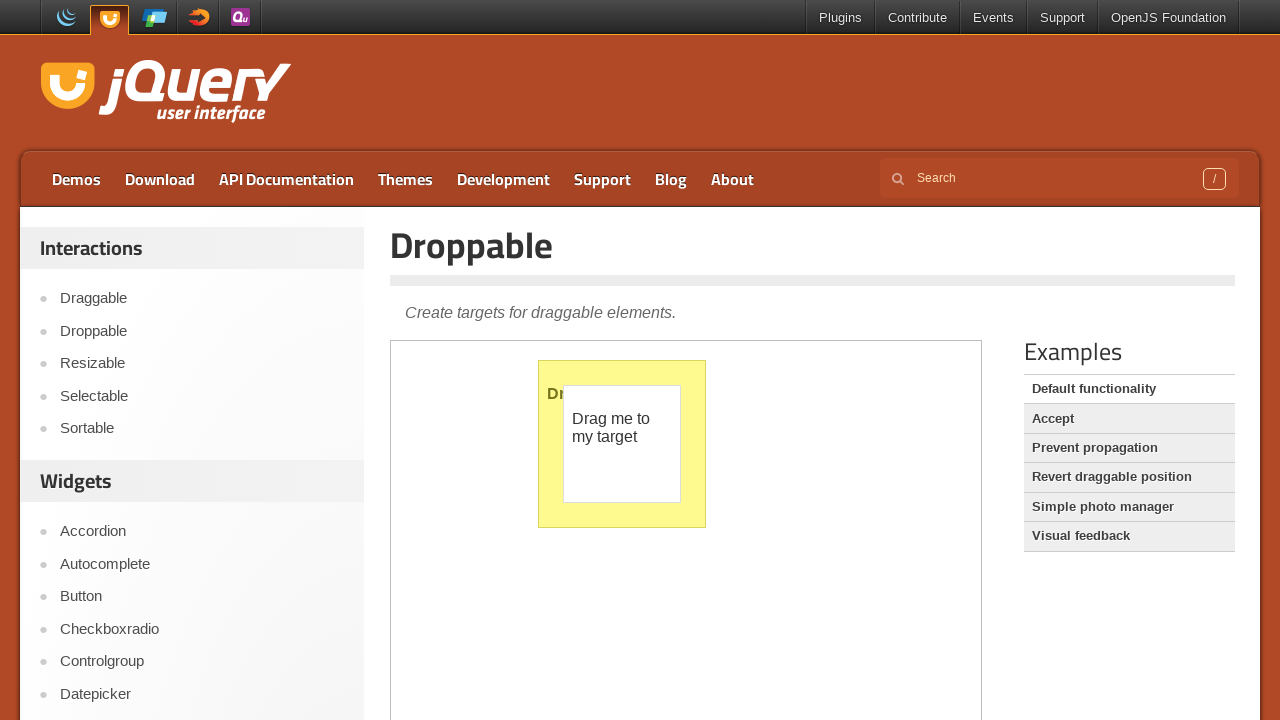

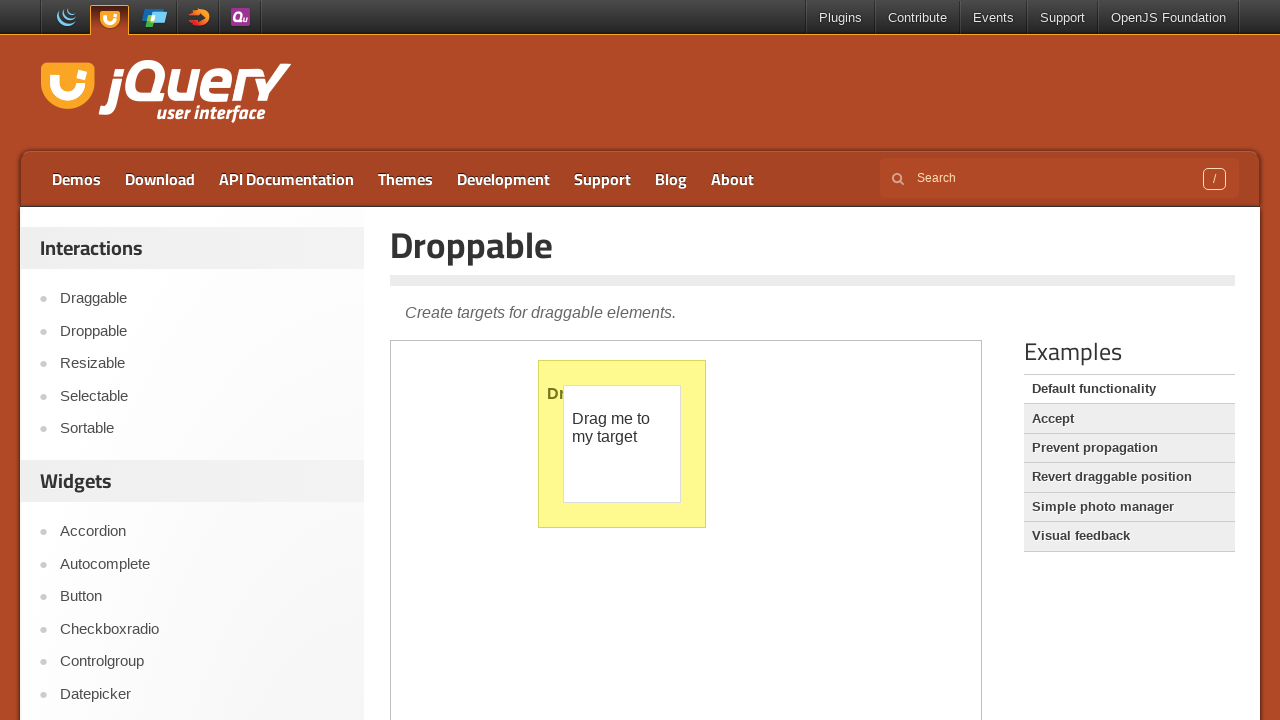